Tests right-click context menu functionality by performing a right-click on a designated area, verifying the alert message, then clicking a link that opens a new window and verifying the content on the new page.

Starting URL: https://the-internet.herokuapp.com/context_menu

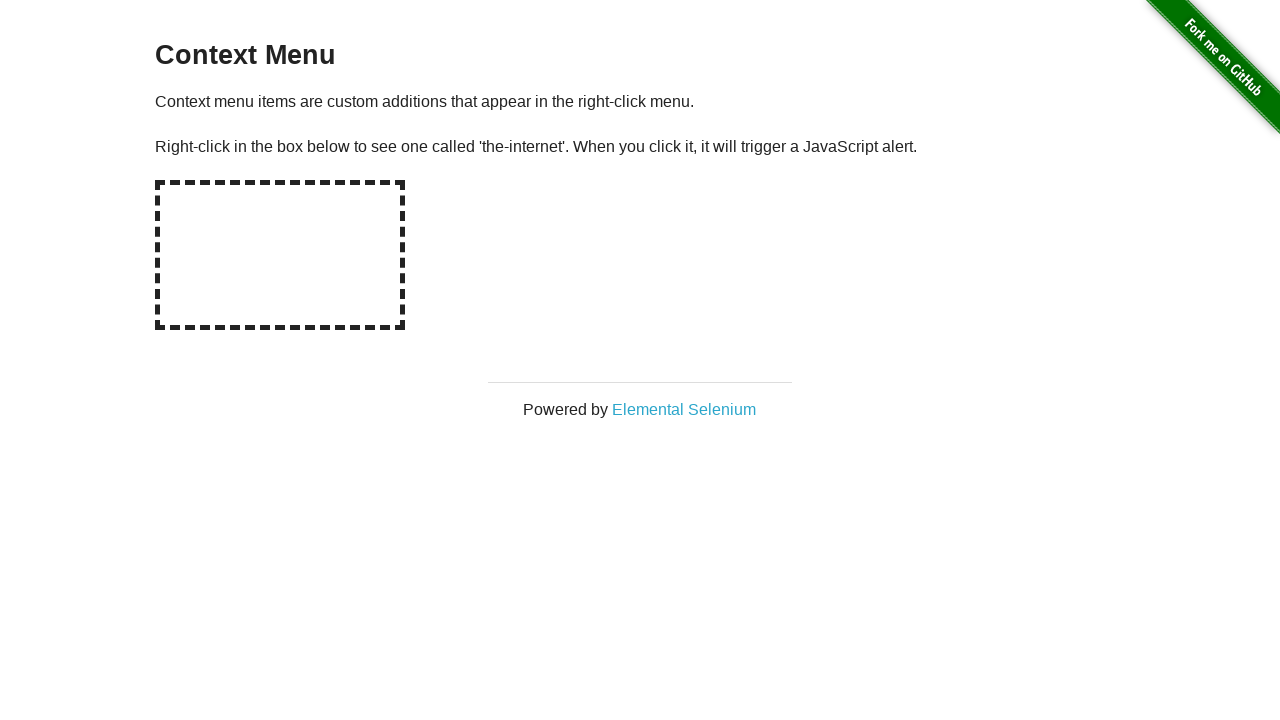

Right-clicked on the hot-spot area to open context menu at (280, 255) on #hot-spot
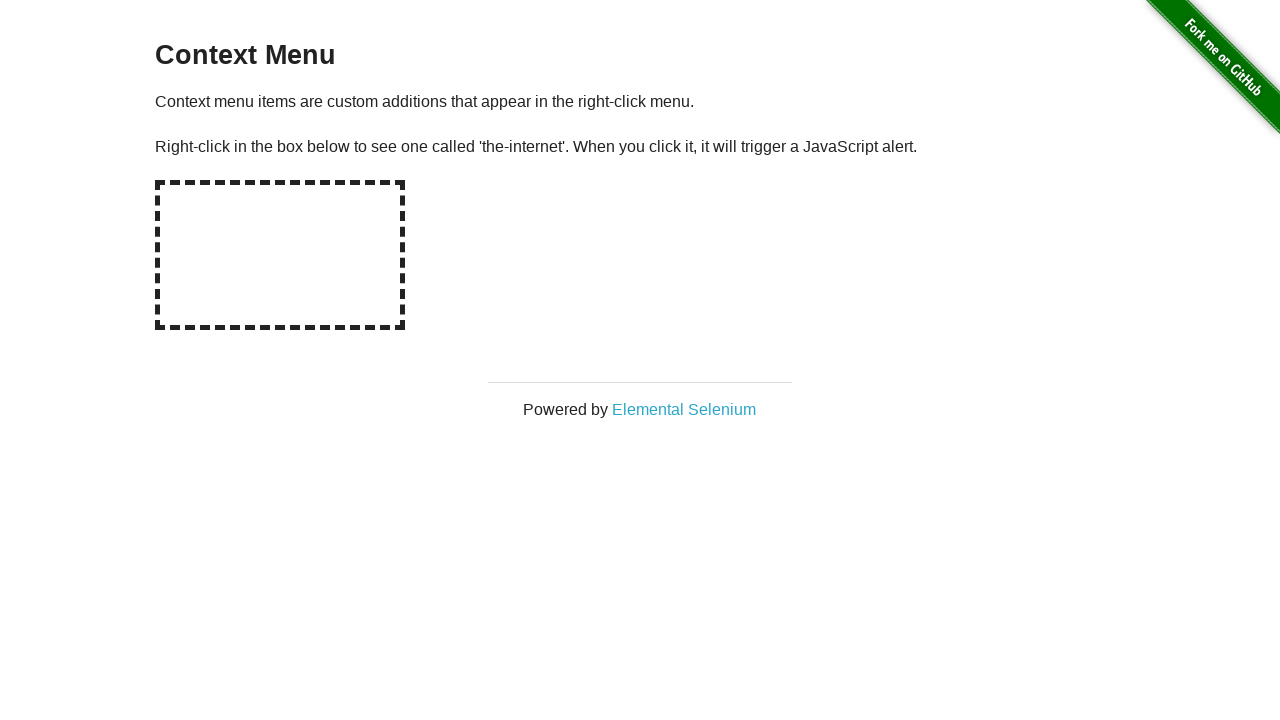

Right-clicked on hot-spot again to trigger dialog handler at (280, 255) on #hot-spot
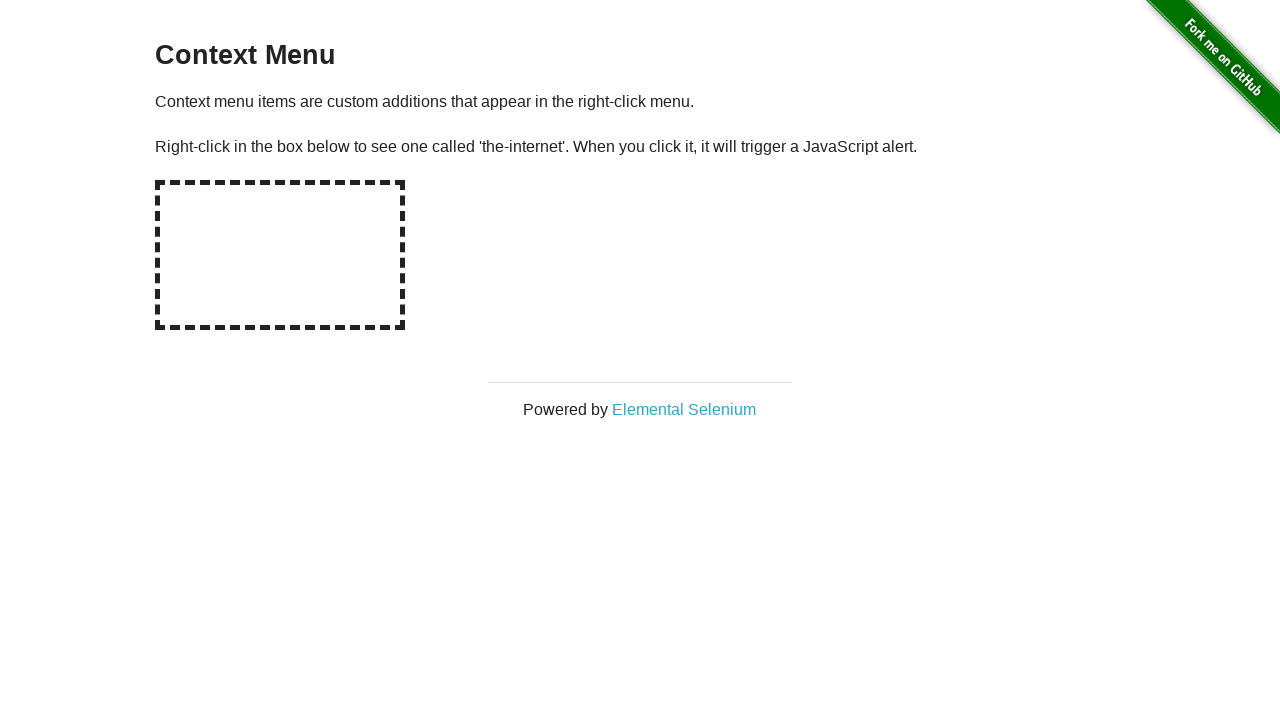

Waited for dialog to be processed
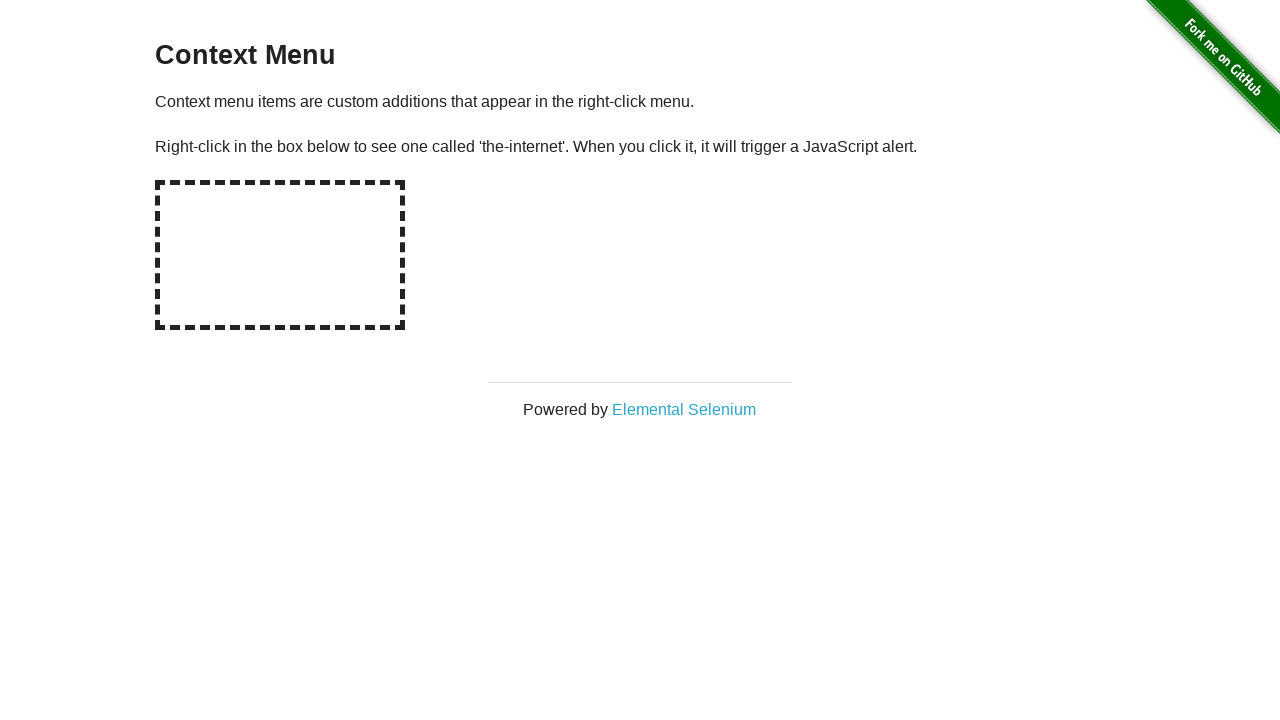

Verified alert message contains 'You selected a context menu'
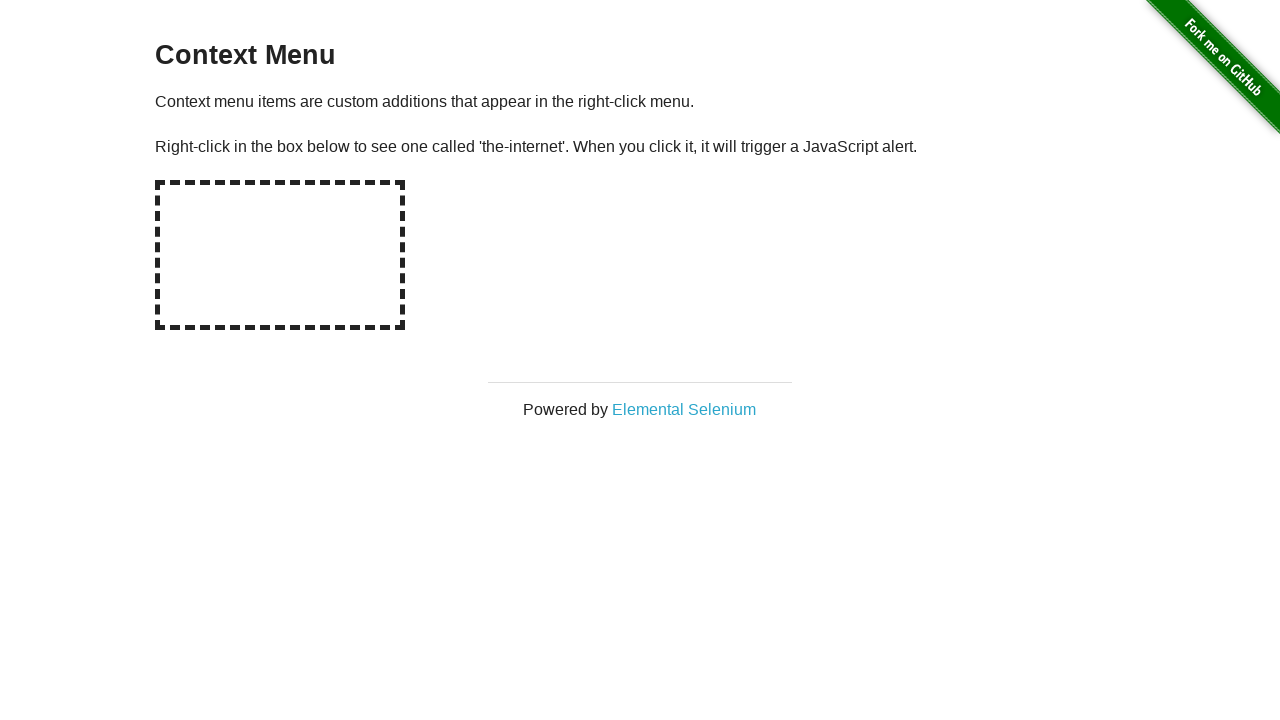

Clicked on 'Elemental Selenium' link to open new window at (684, 409) on text=Elemental Selenium
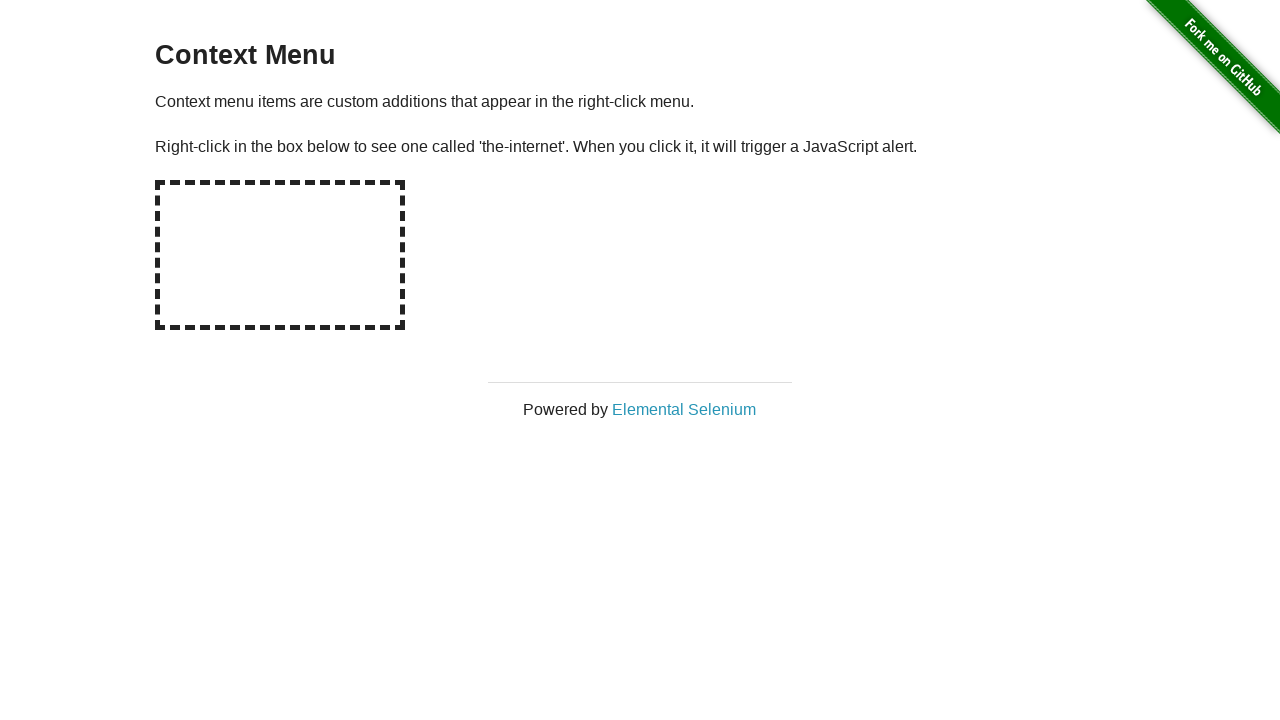

New page loaded and ready
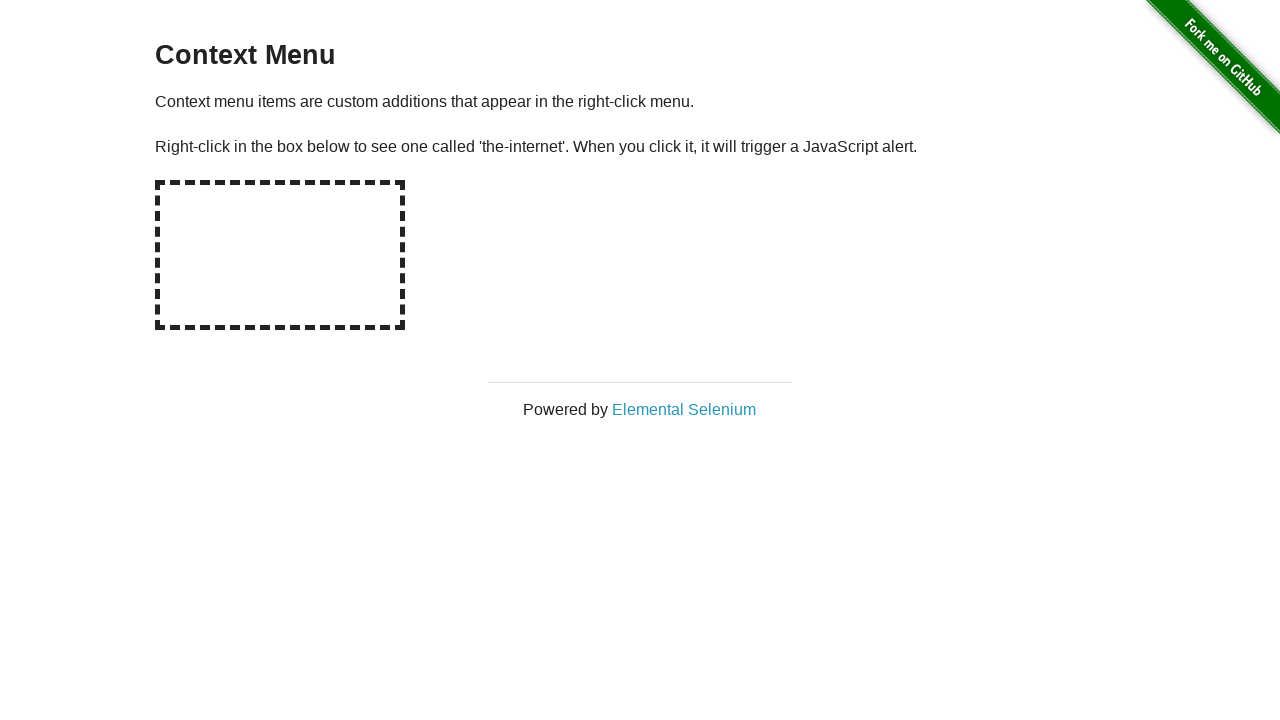

Verified h1 heading on new page contains 'Elemental Selenium'
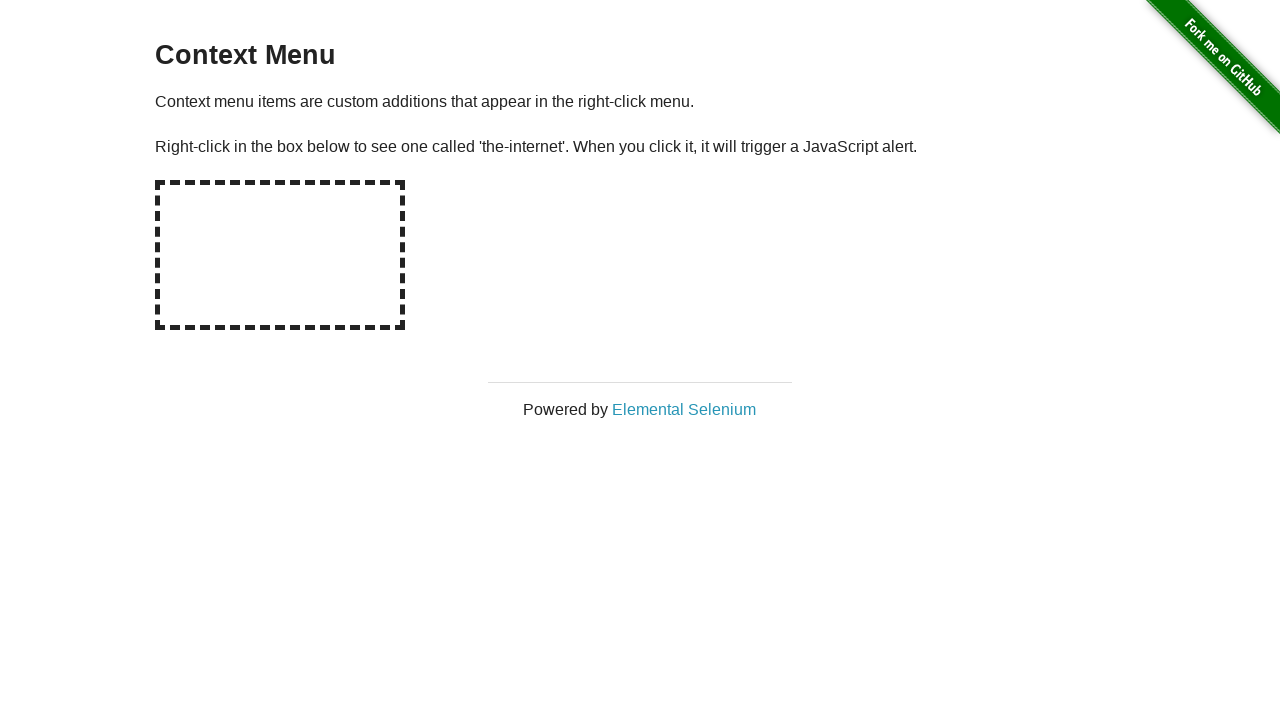

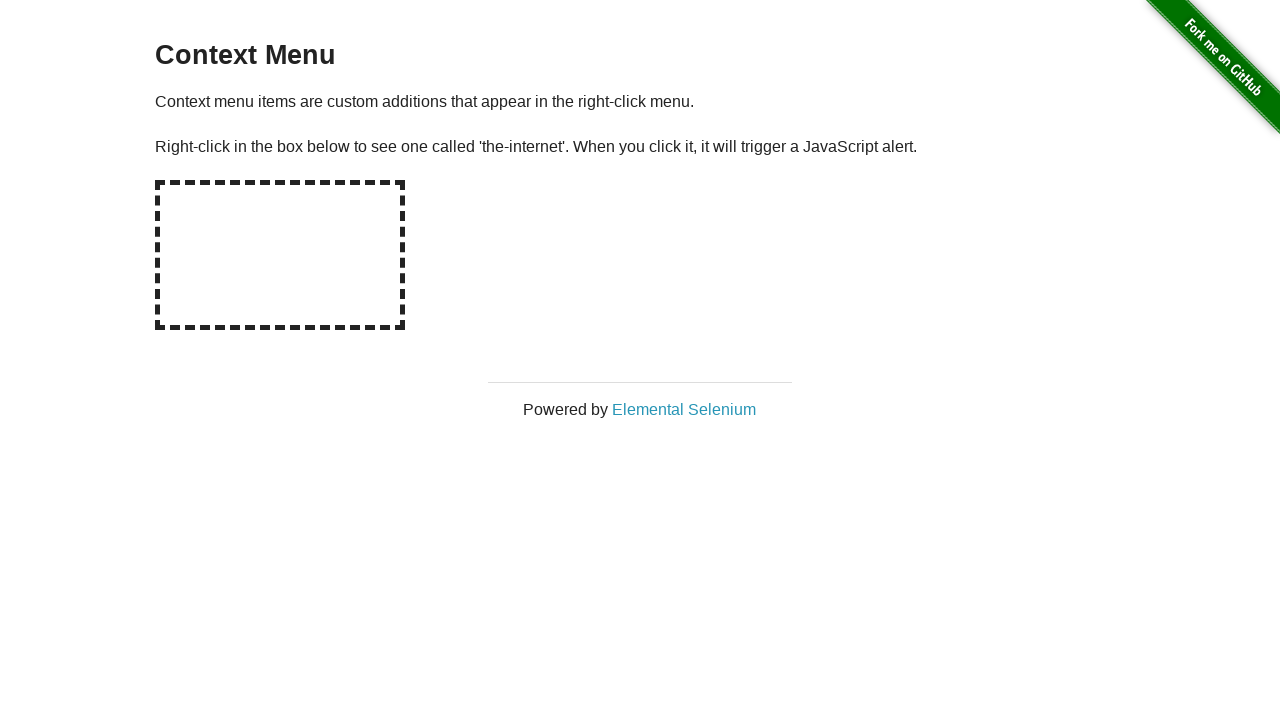